Tests handling a JavaScript prompt popup by clicking a button, entering text in the prompt, and dismissing it

Starting URL: http://www.tizag.com/javascriptT/javascriptprompt.php

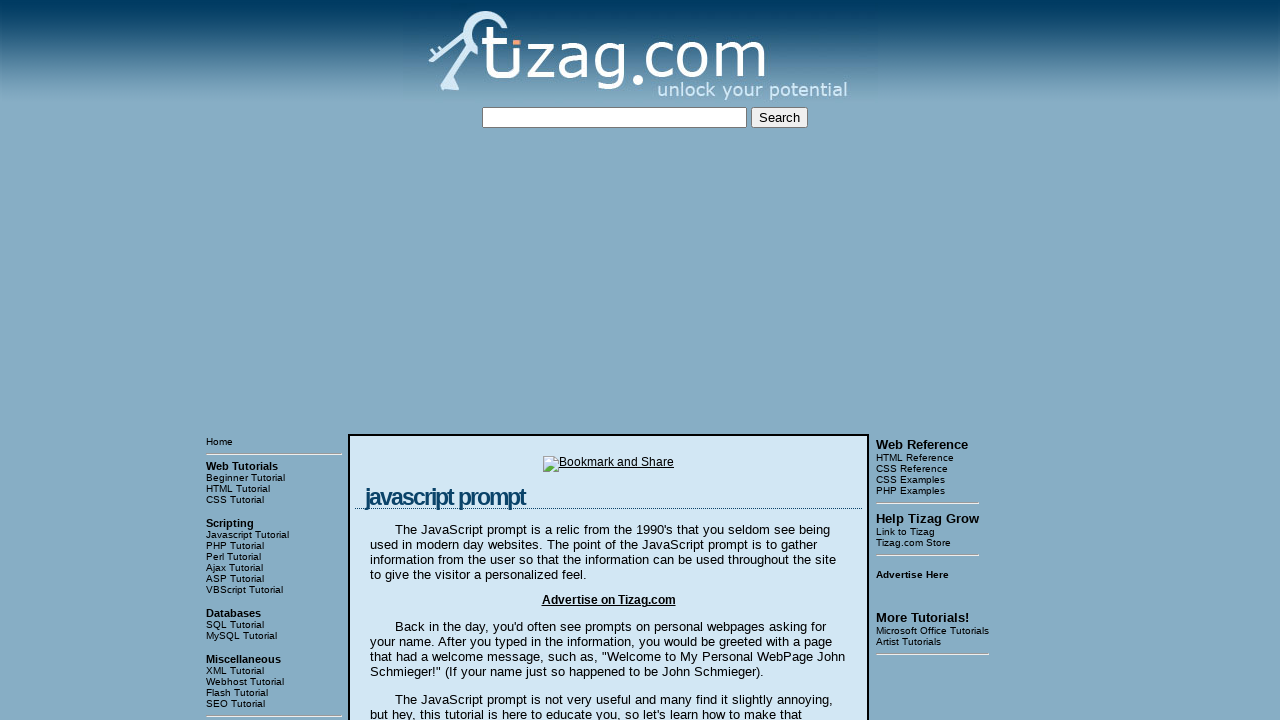

Dialog event handler registered
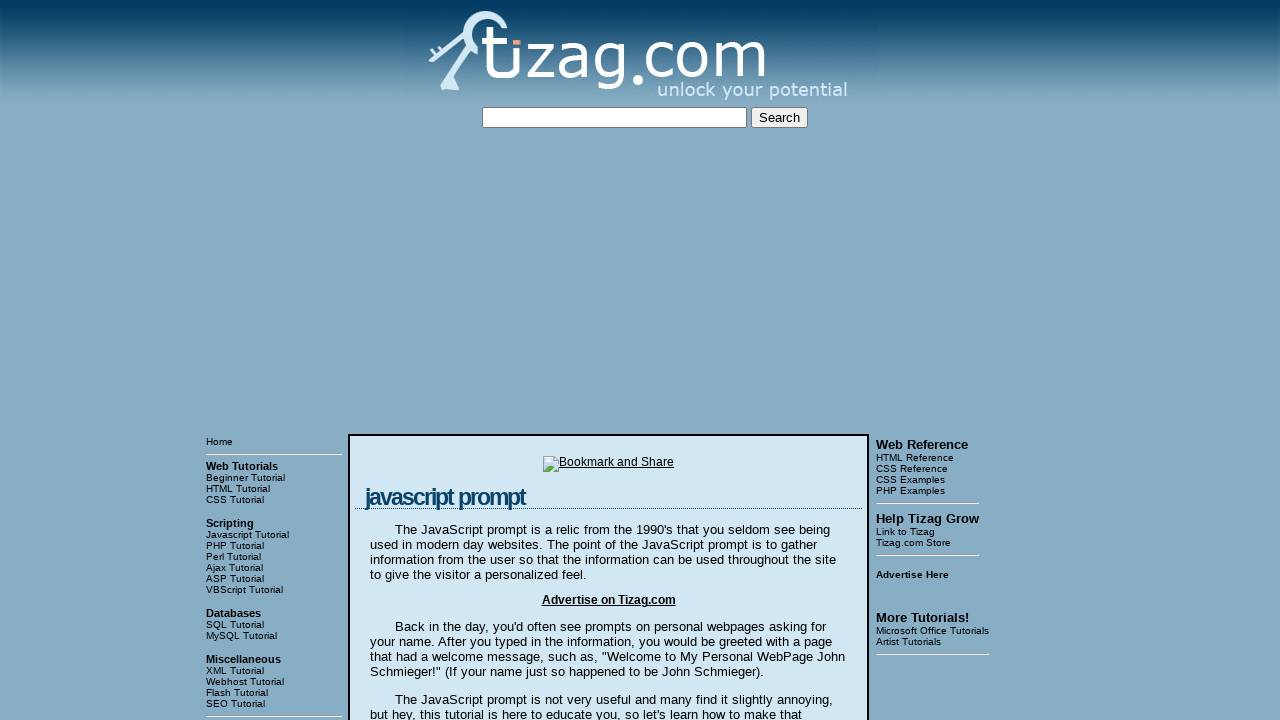

Clicked 'Say my name!' button to trigger JavaScript prompt at (419, 361) on input[value='Say my name!']
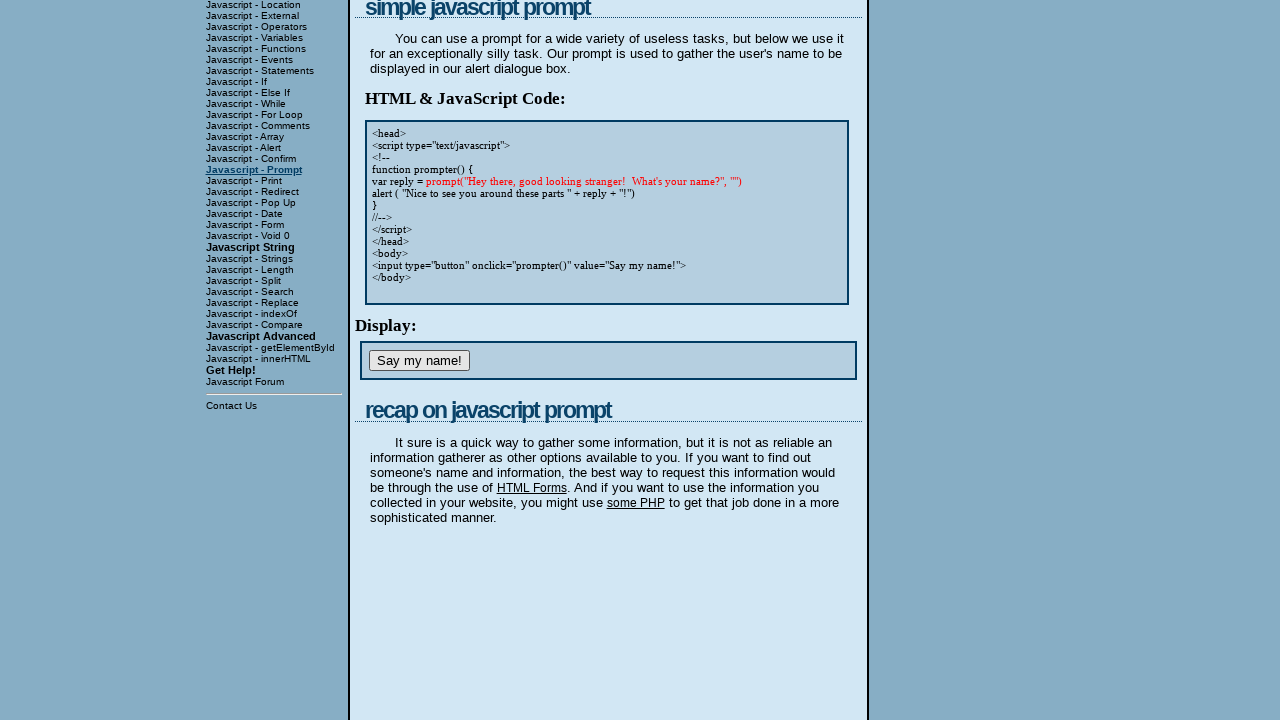

Waited for dialog interaction to complete
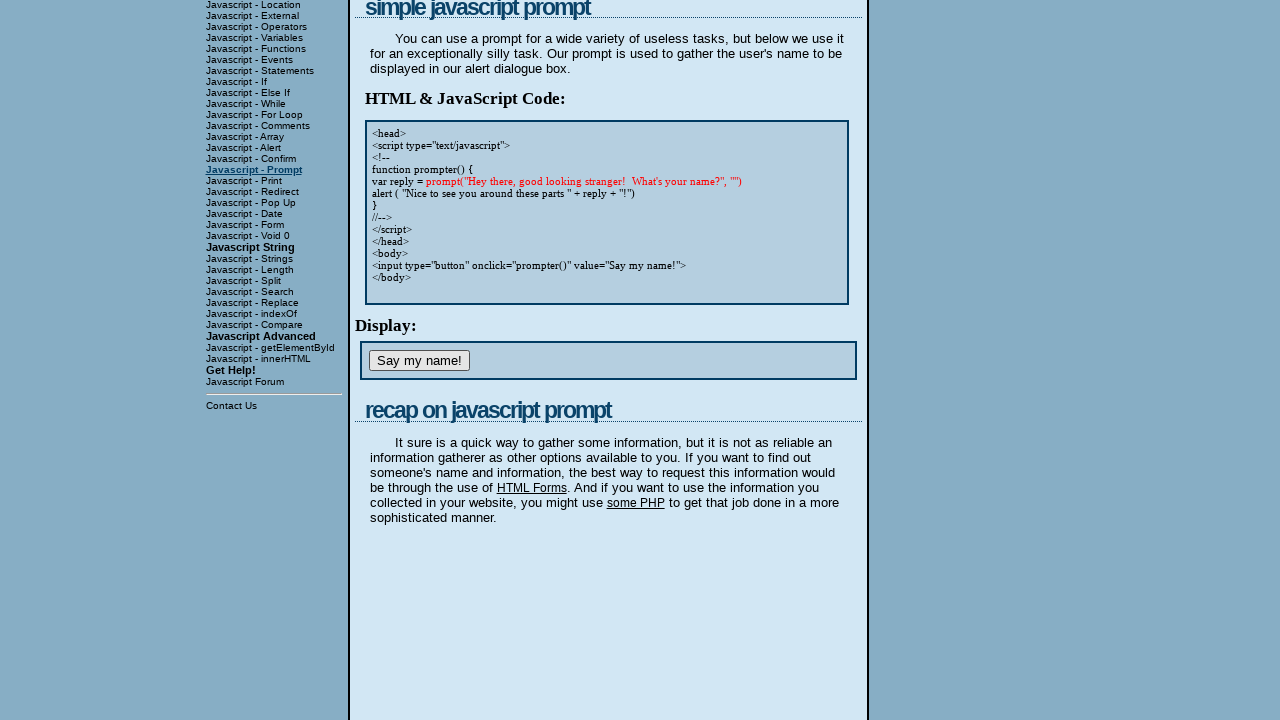

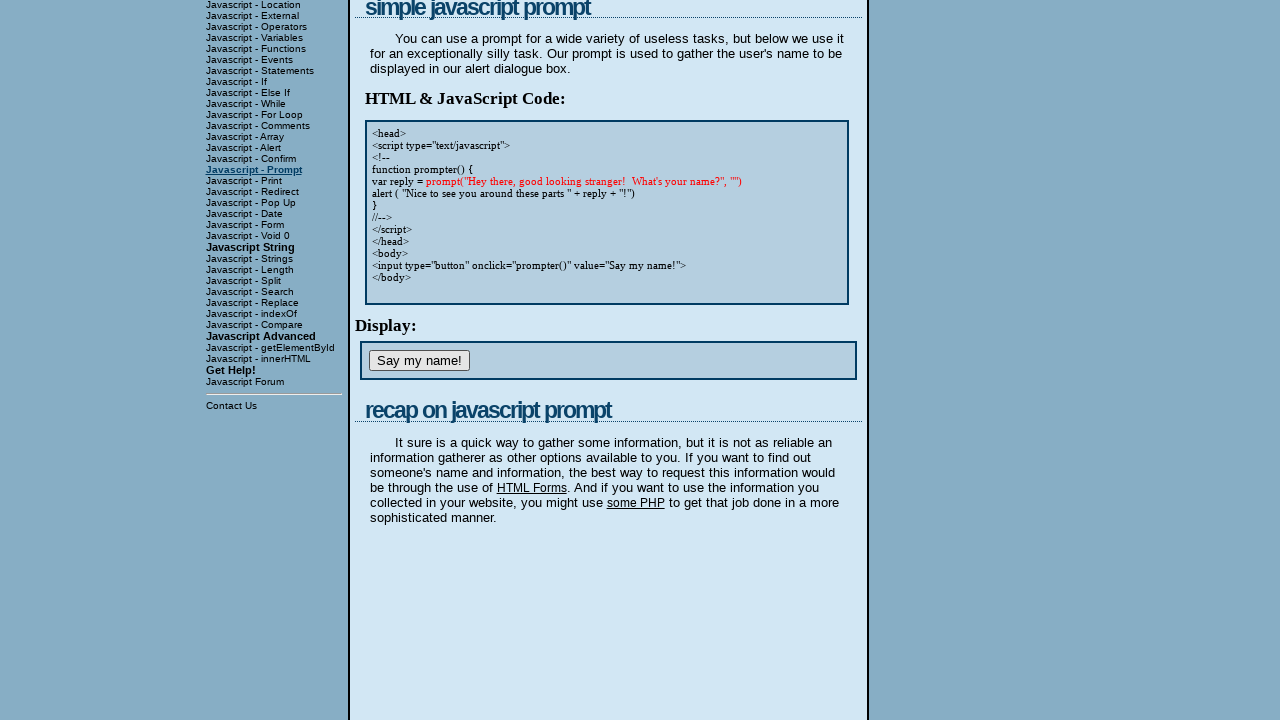